Navigates to Monster India website, captures the main window handle, and demonstrates window switching capabilities

Starting URL: http://www.monsterindia.com/

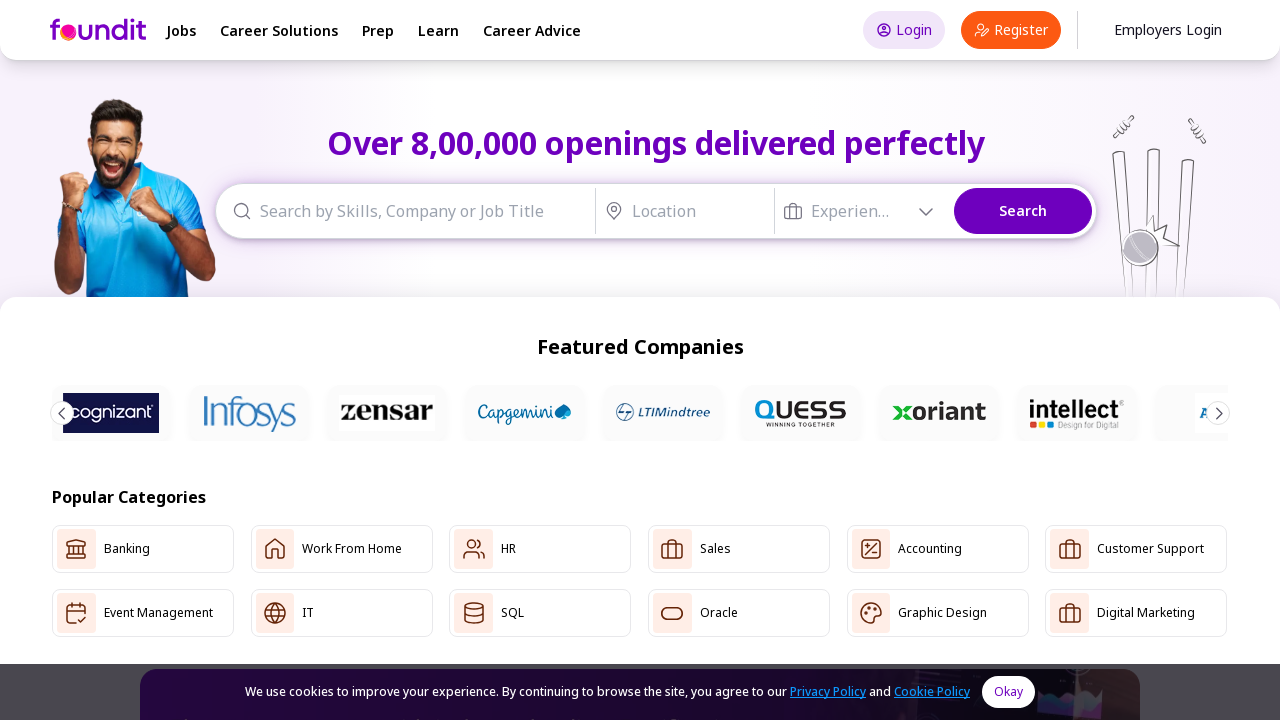

Retrieved title of main Monster India page
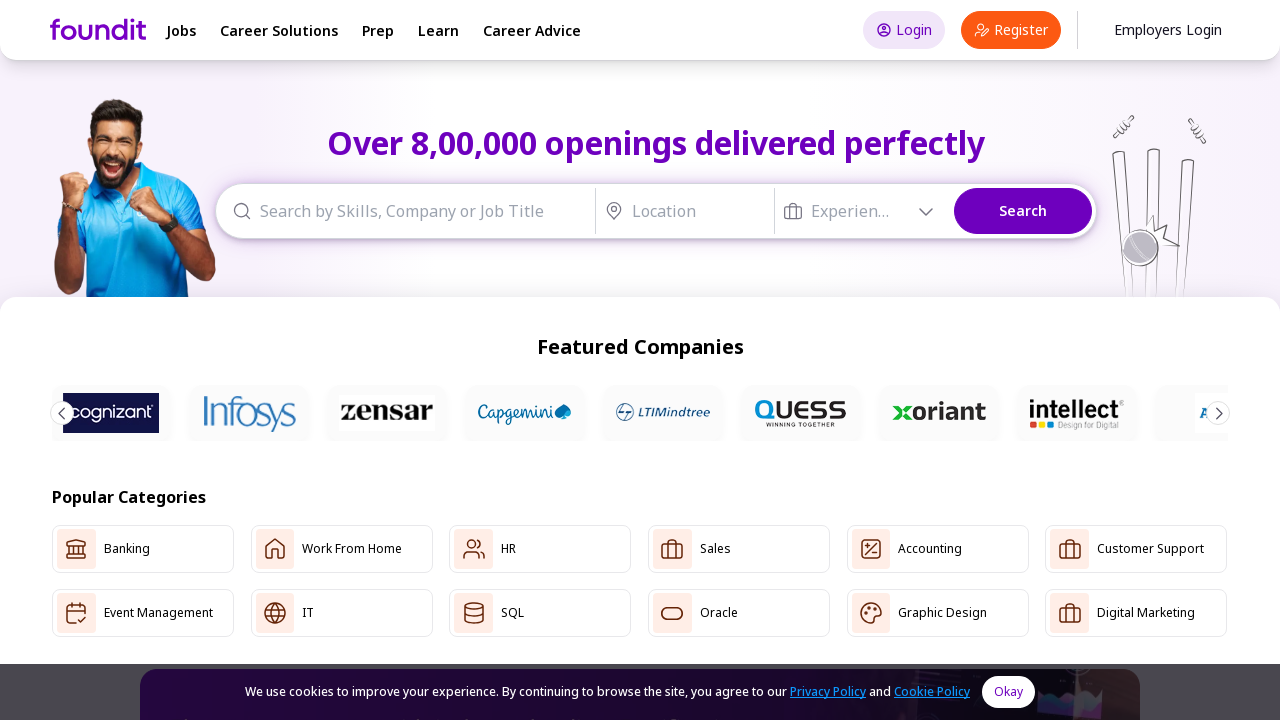

Captured main page context
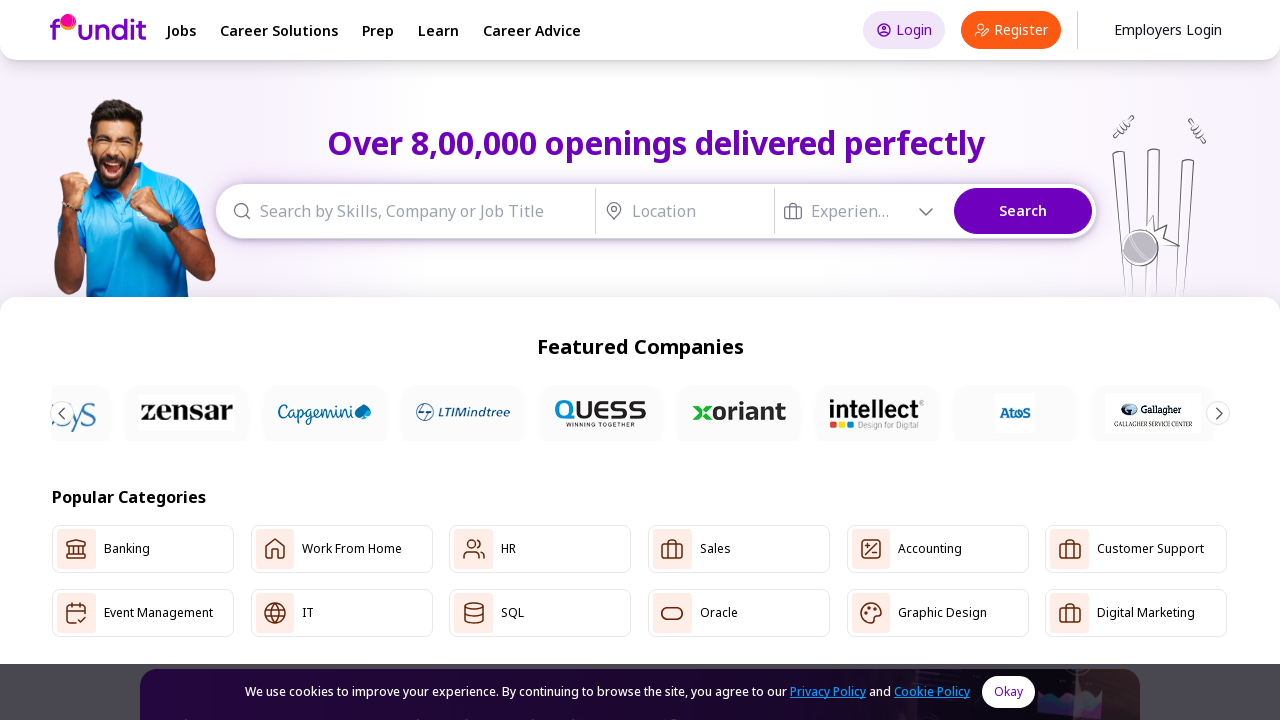

Retrieved all open pages/tabs - total count: 1
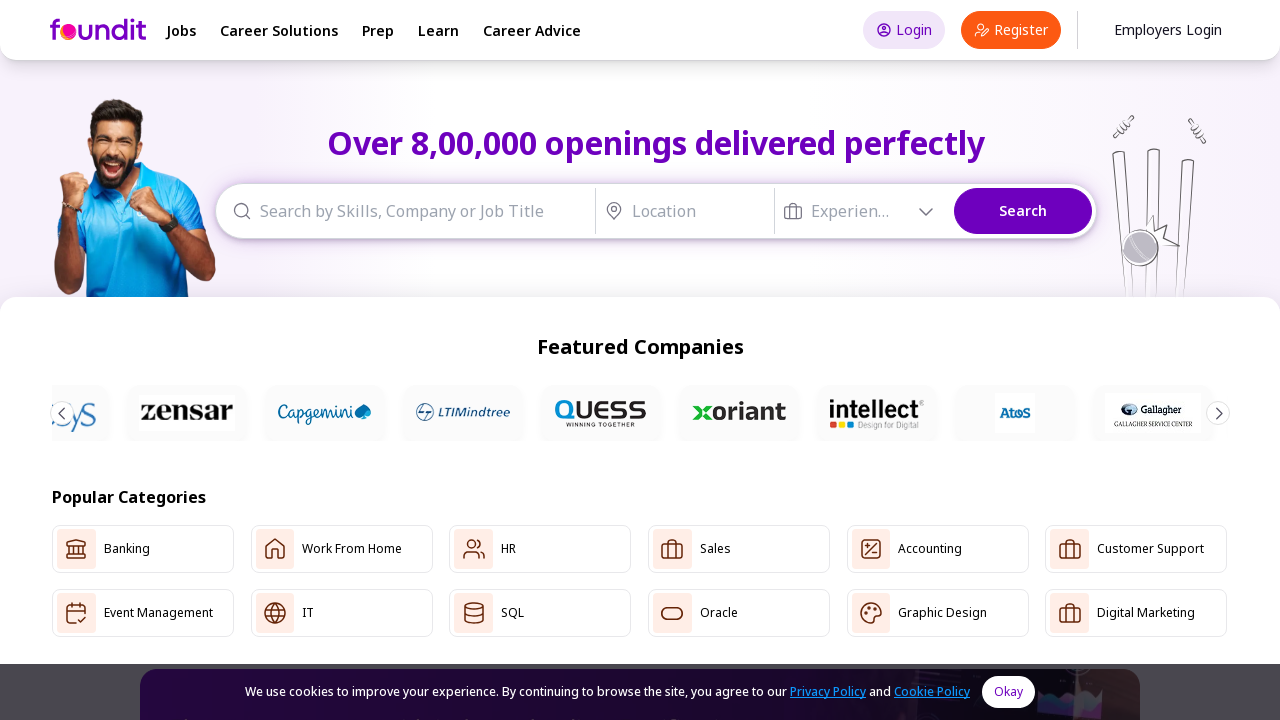

Brought main page to focus - title: Over 8,00,000 Job Vacancies in India February 2026 | Recruitment Opportunities - foundit (Formerly Monster)
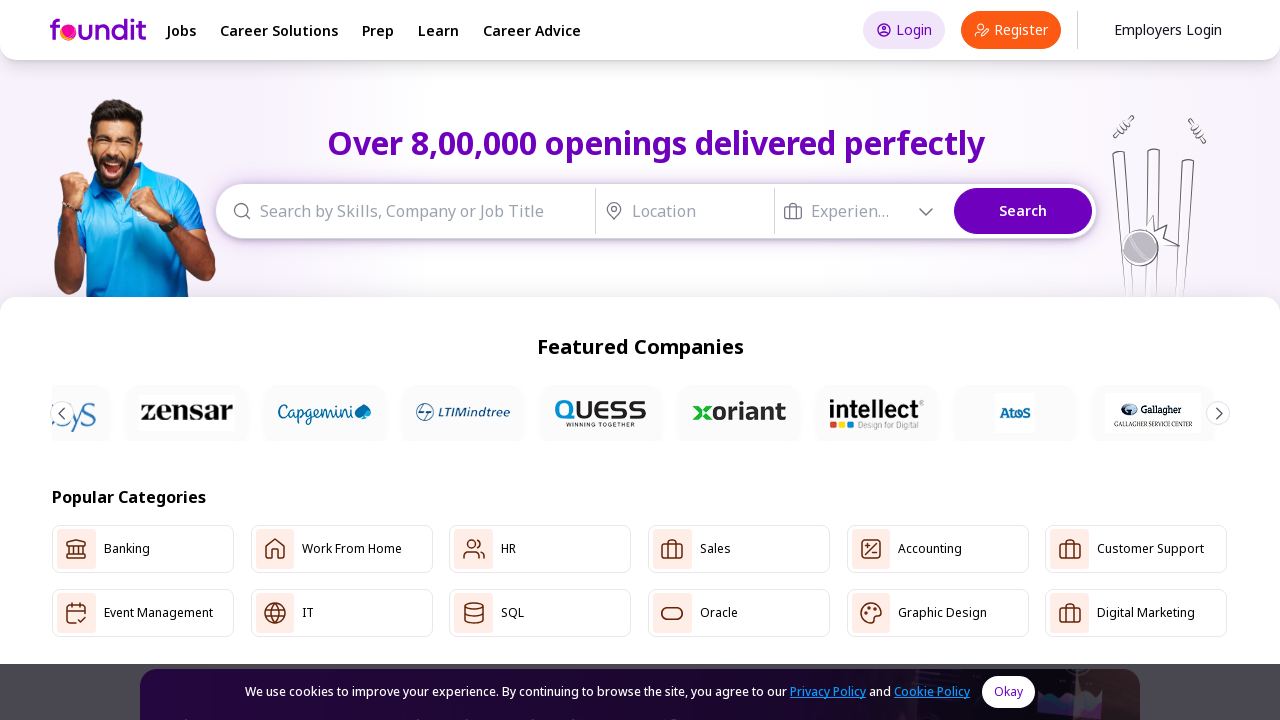

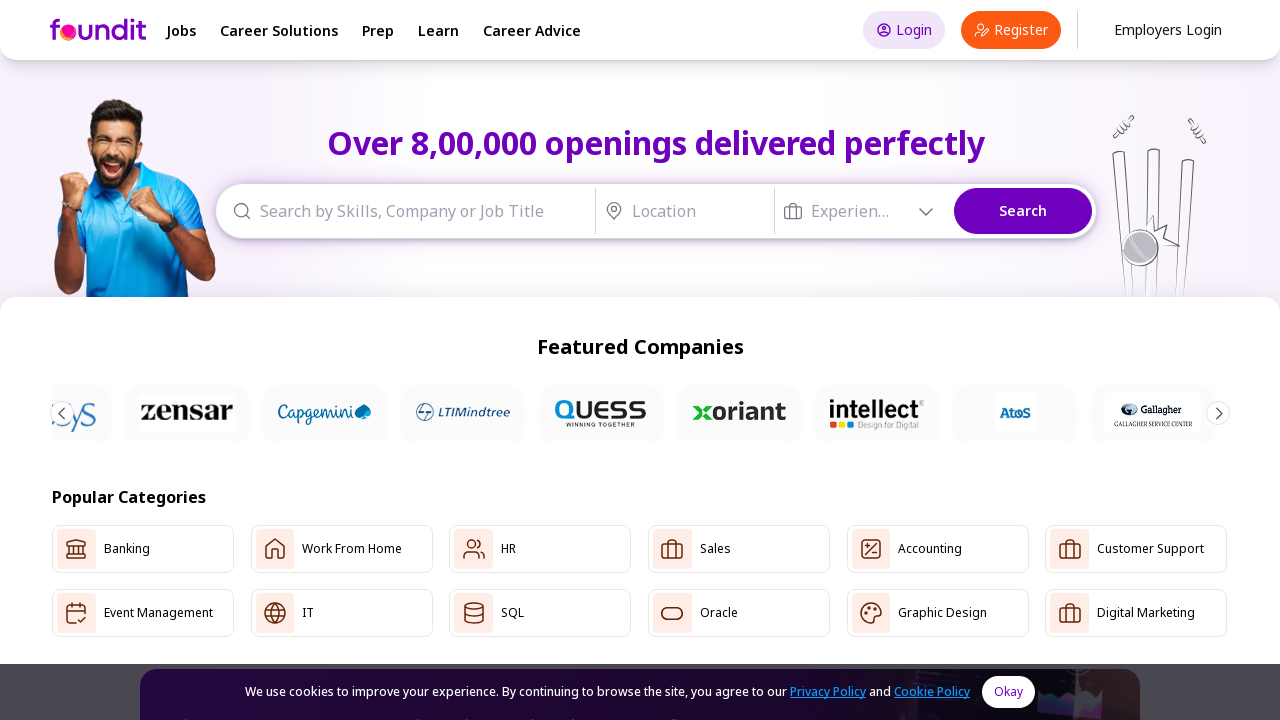